Tests various alert handling scenarios including accepting alerts, dismissing alerts, entering text in prompt alerts, and interacting with modern sweet alerts

Starting URL: https://letcode.in/alert

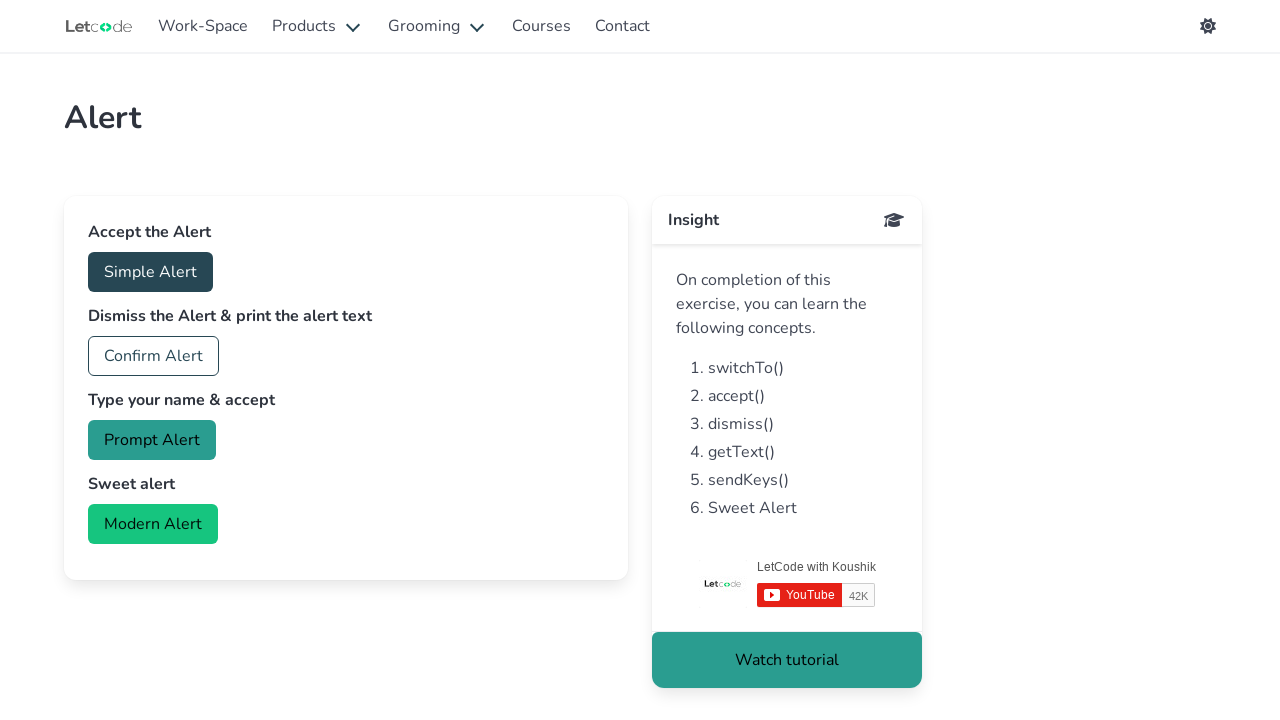

Clicked accept button to trigger alert at (150, 272) on #accept
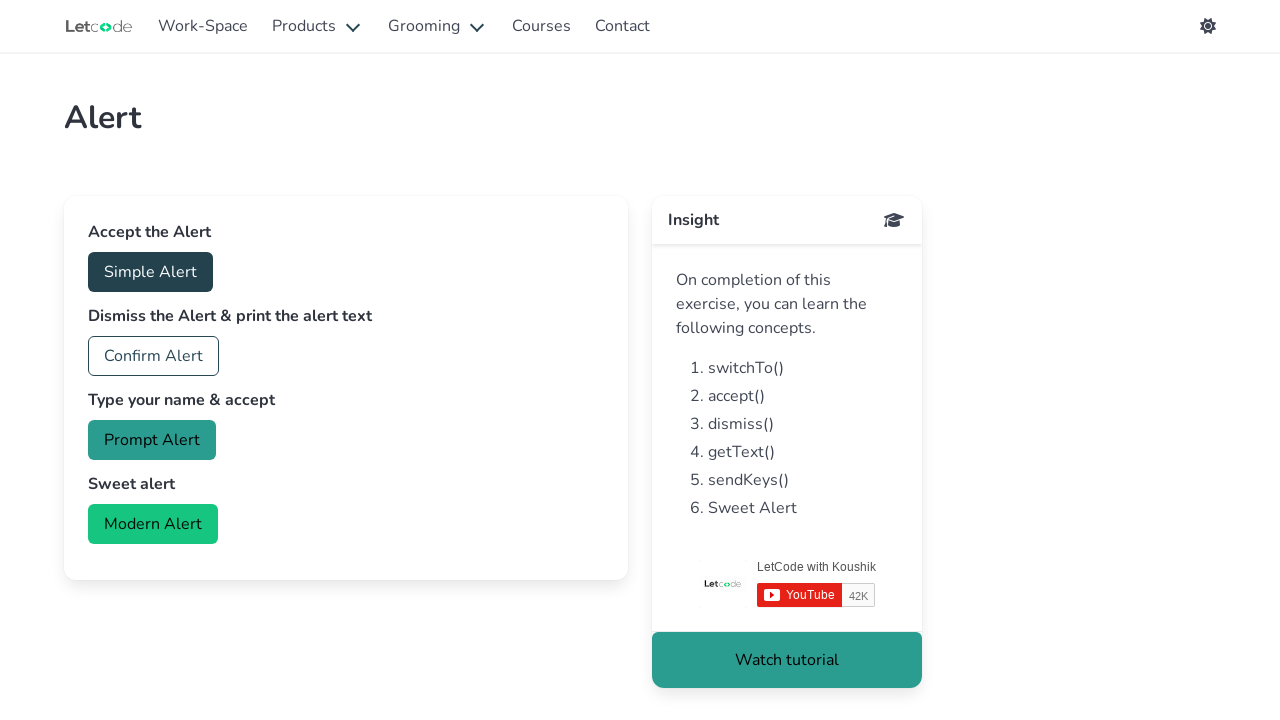

Set up handler to accept alert dialog
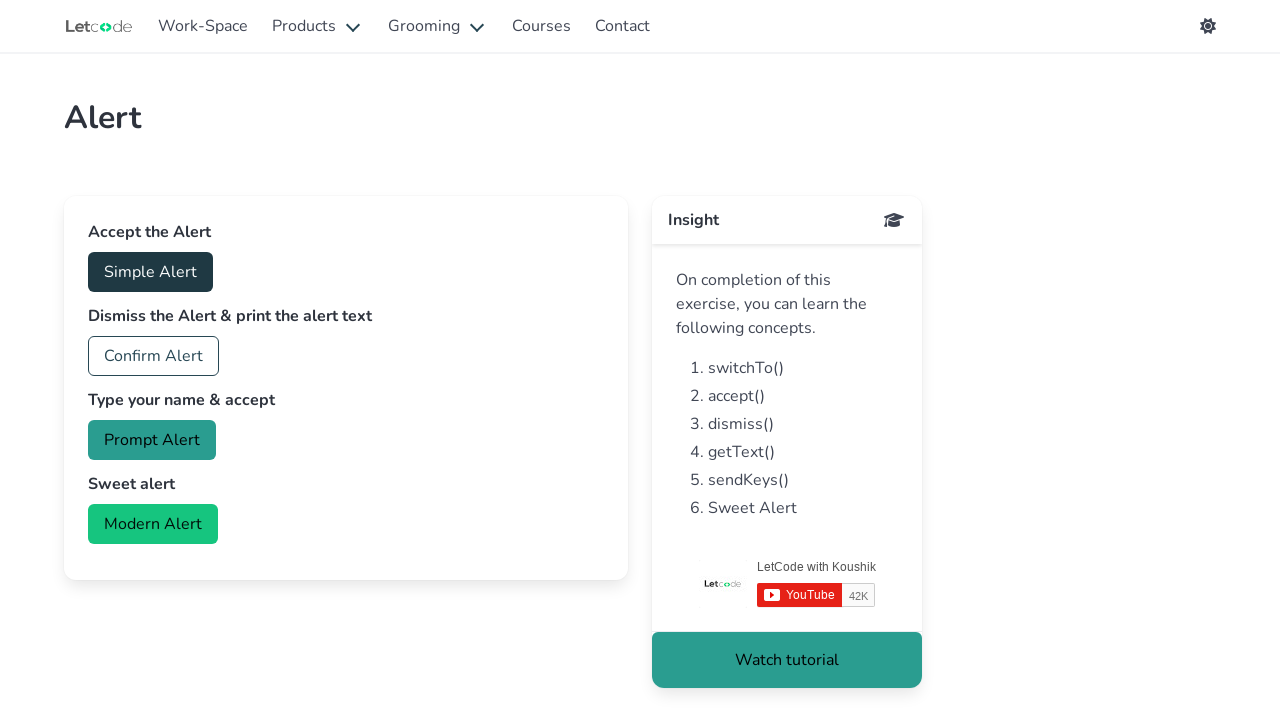

Clicked confirm button to trigger alert at (154, 356) on #confirm
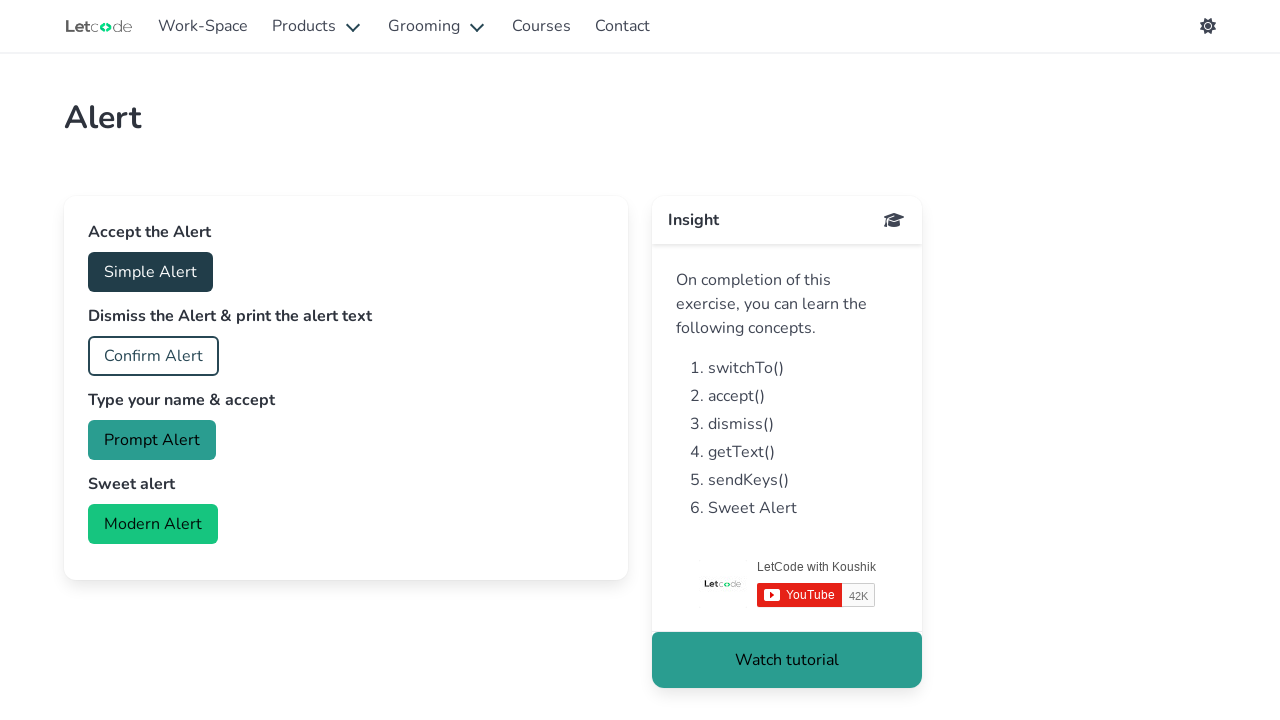

Set up handler to dismiss alert dialog
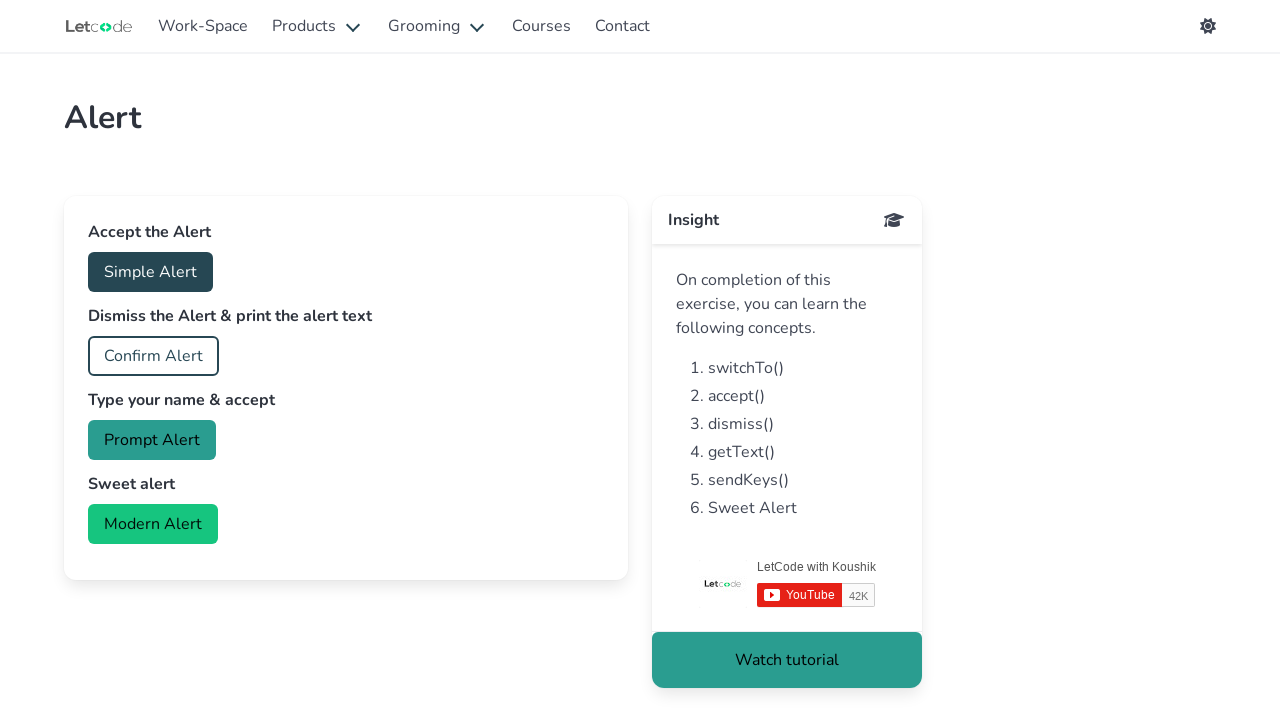

Clicked prompt button to trigger prompt alert at (152, 440) on #prompt
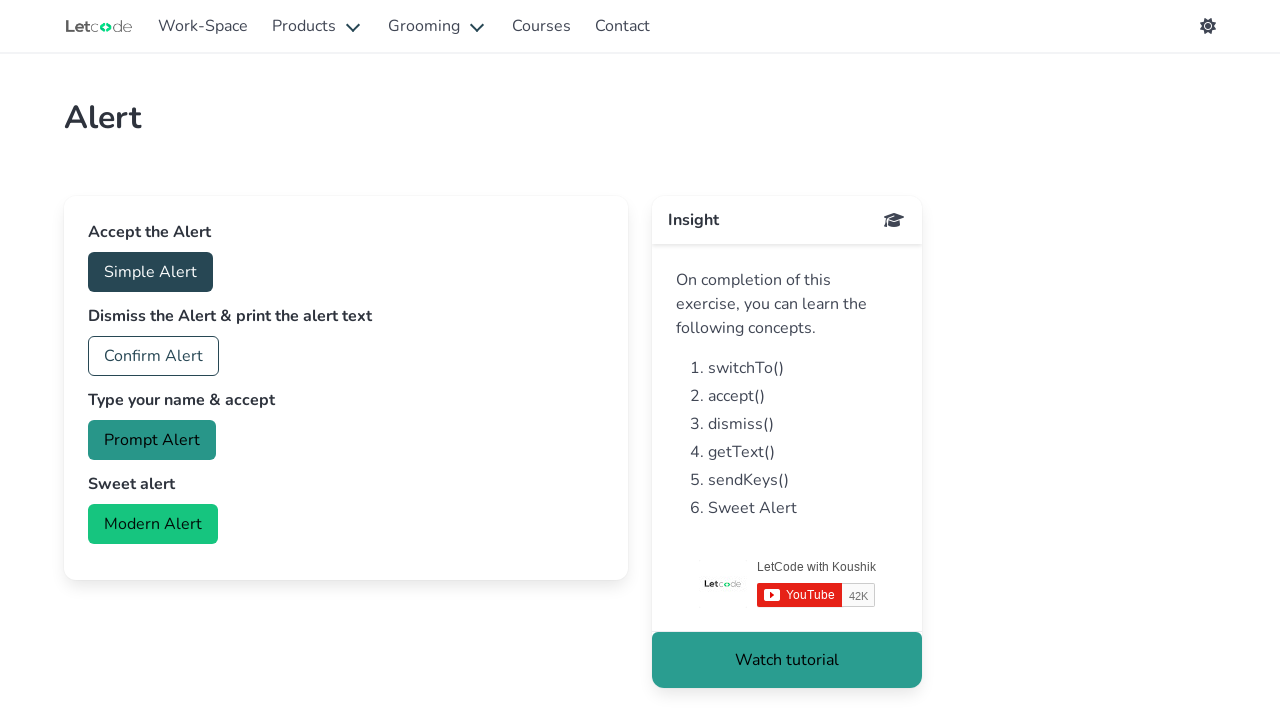

Set up handler to accept prompt alert with text 'Dhoni'
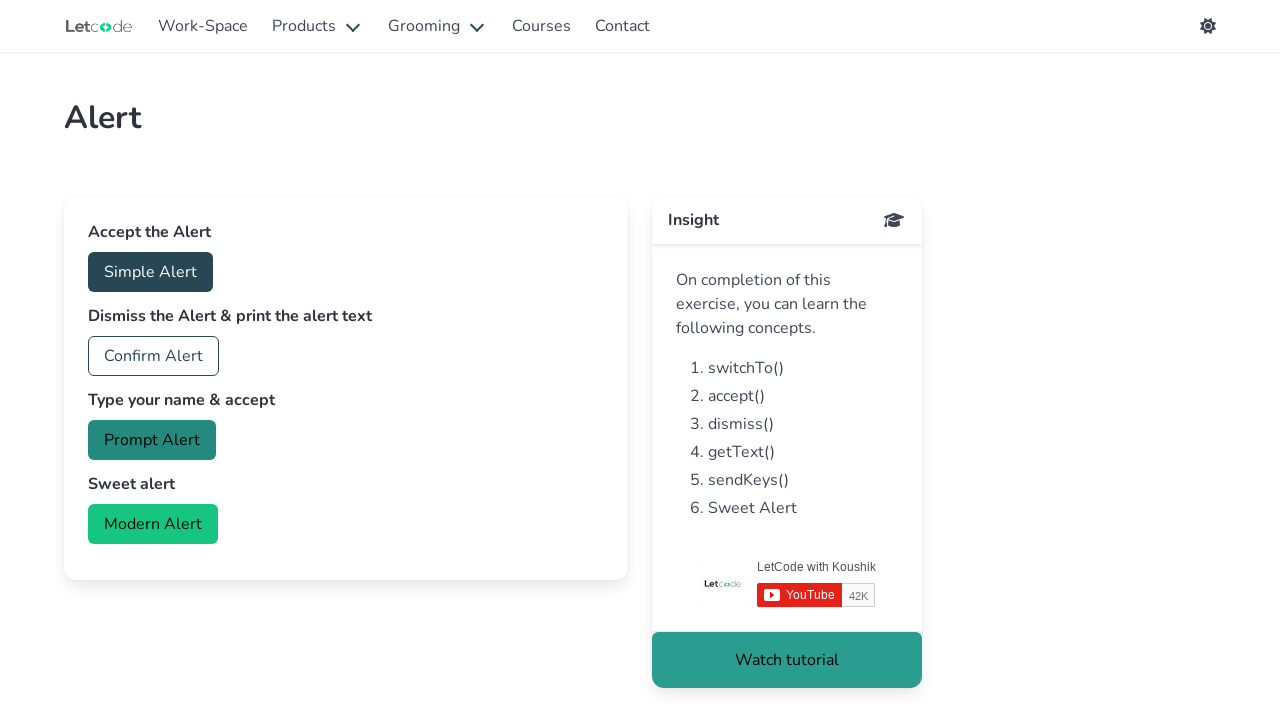

Clicked modern/sweet alert button at (153, 524) on xpath=//*[@id="modern"]
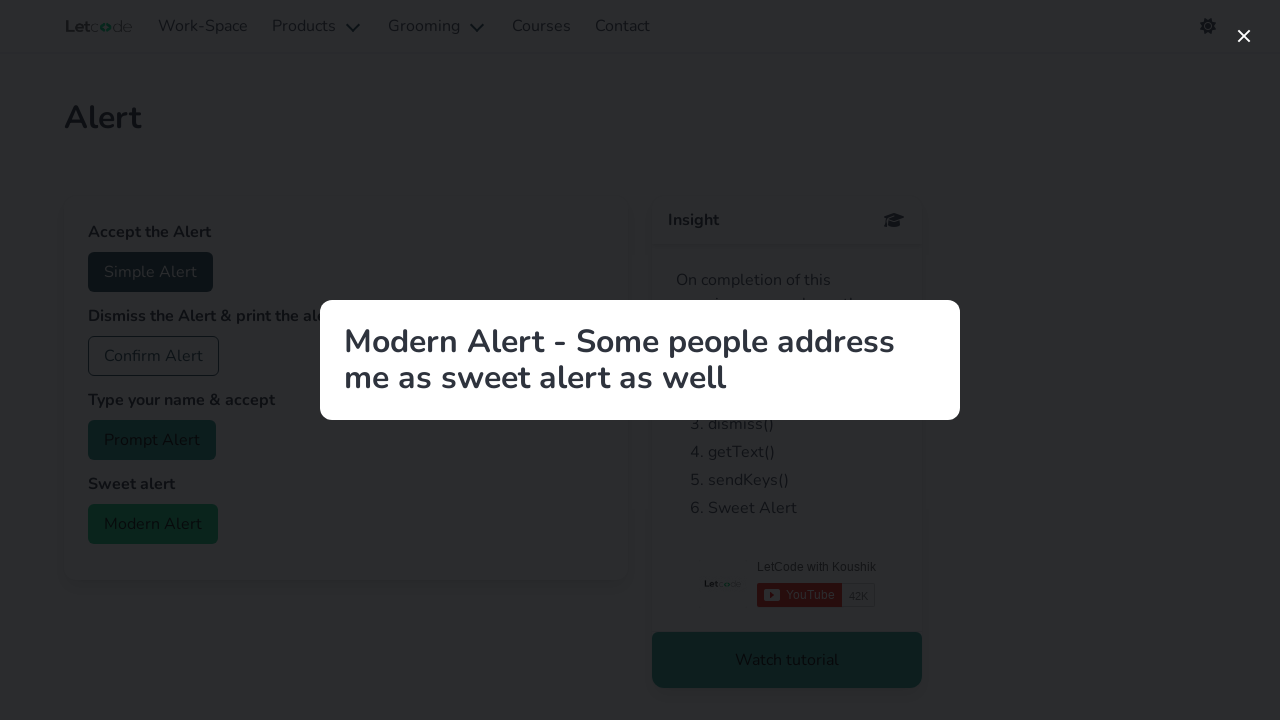

Sweet alert message element loaded
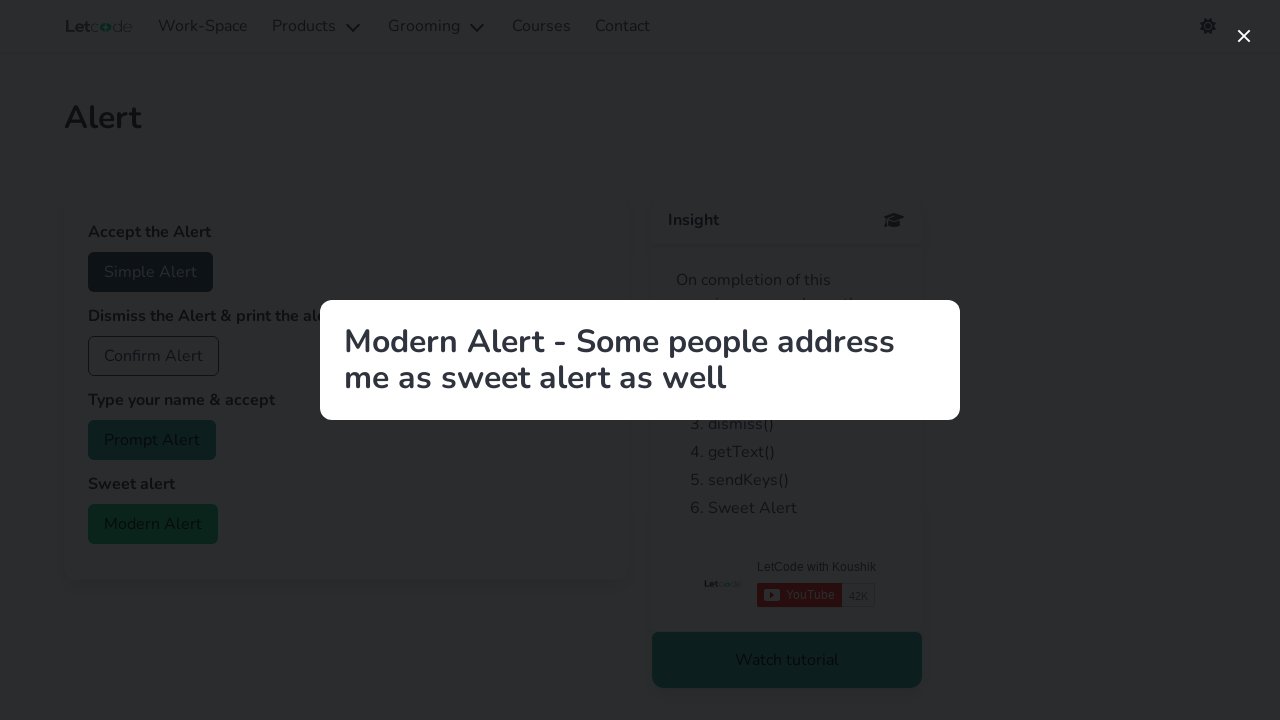

Extracted sweet alert text: 'Modern Alert - Some people address me as sweet alert as well '
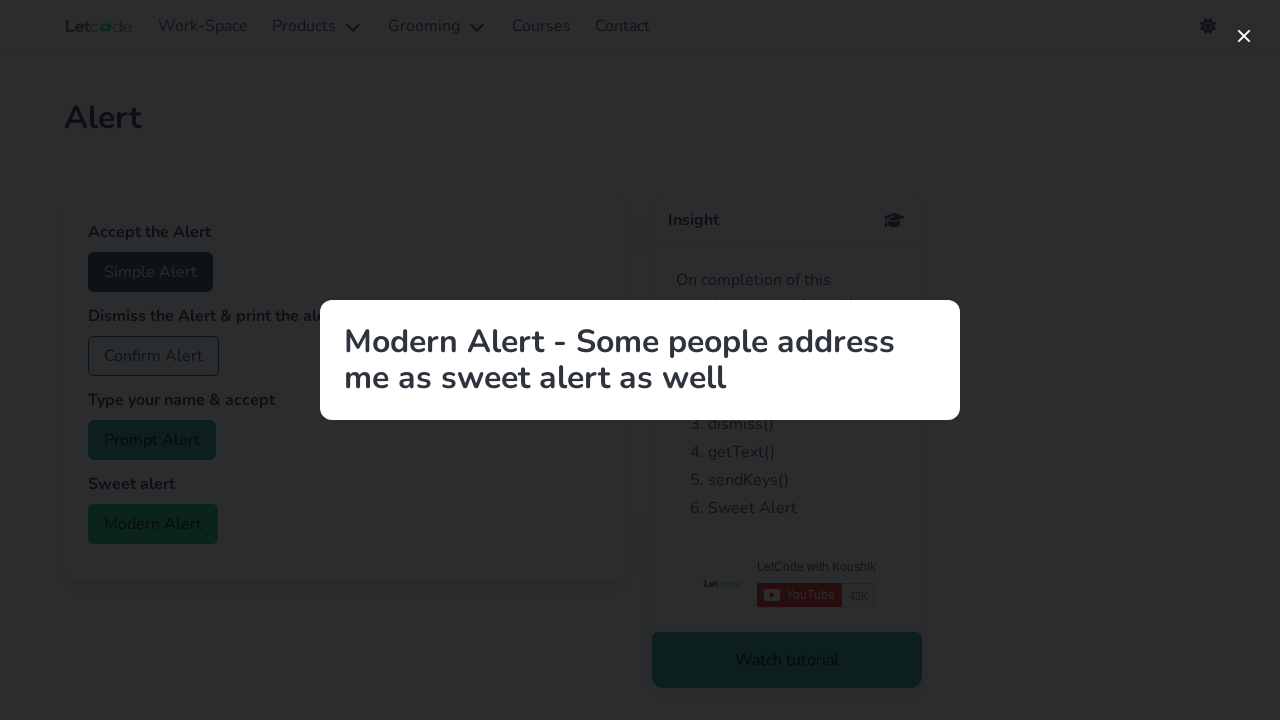

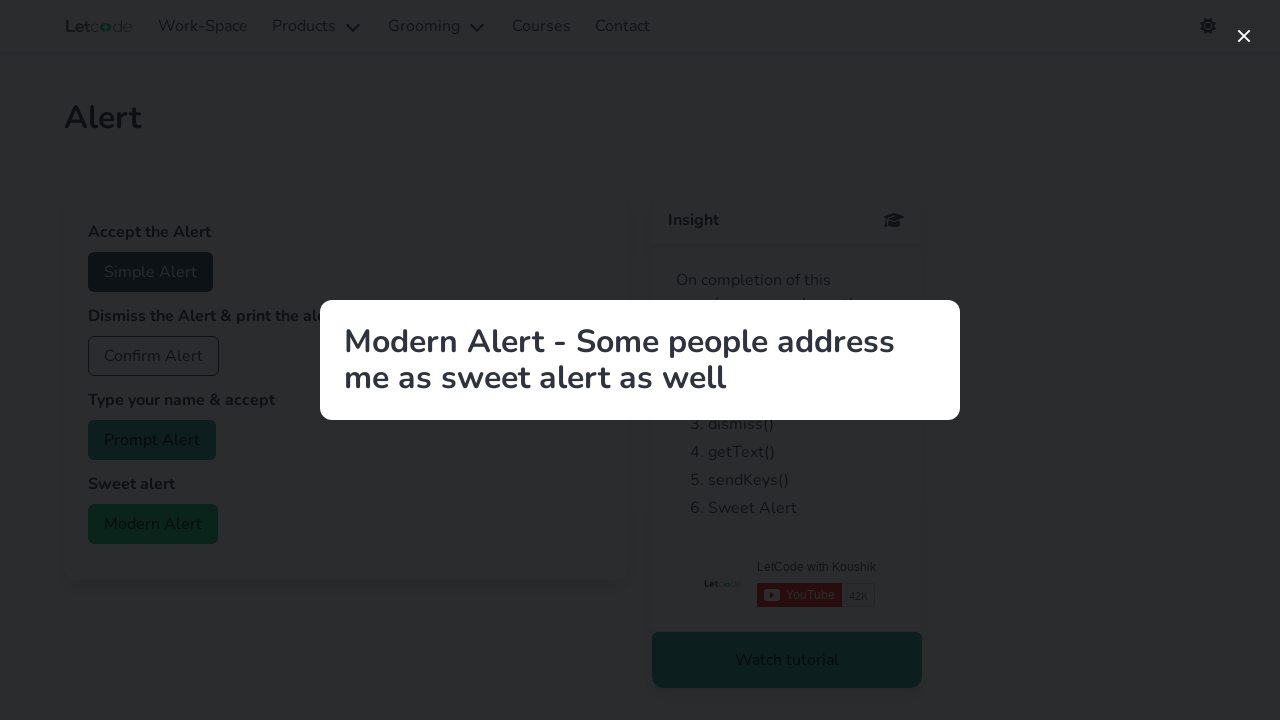